Tests file download functionality on demoqa.com by navigating to the Upload and Download section and clicking the download button

Starting URL: https://demoqa.com

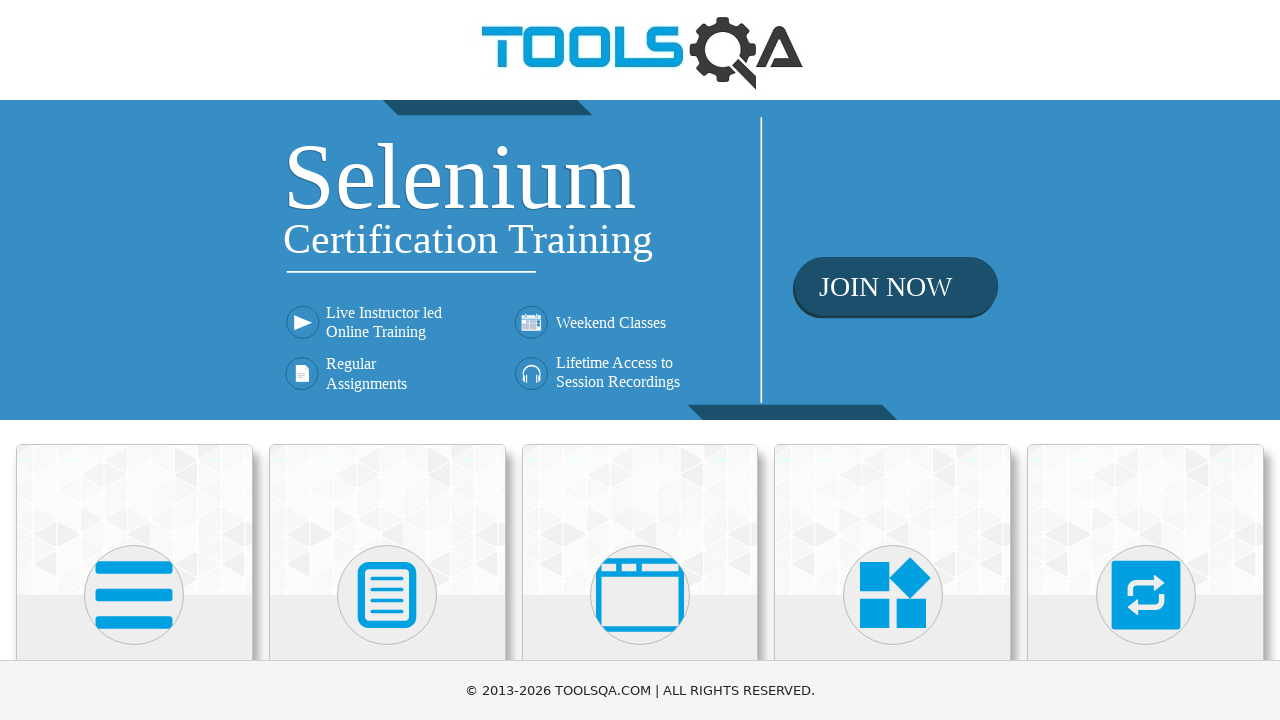

Clicked on Elements card on homepage at (134, 360) on text=Elements
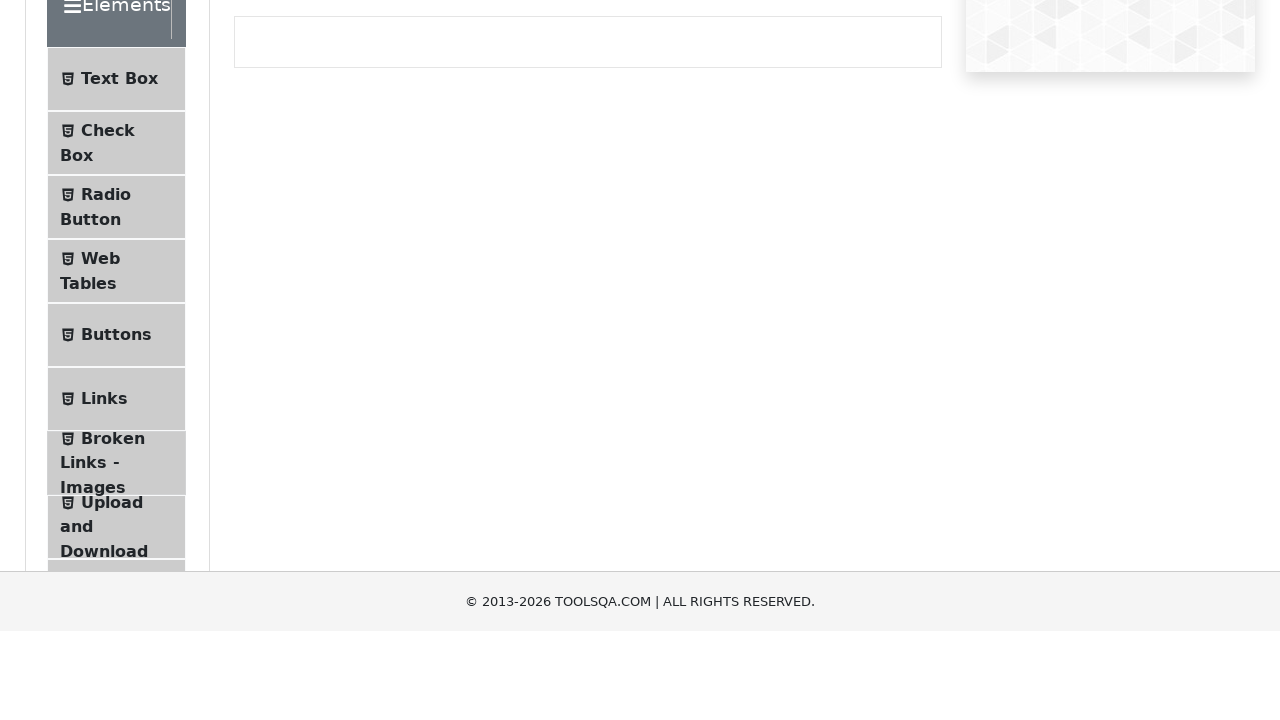

Clicked on Upload and Download menu item at (112, 335) on text=Upload and Download
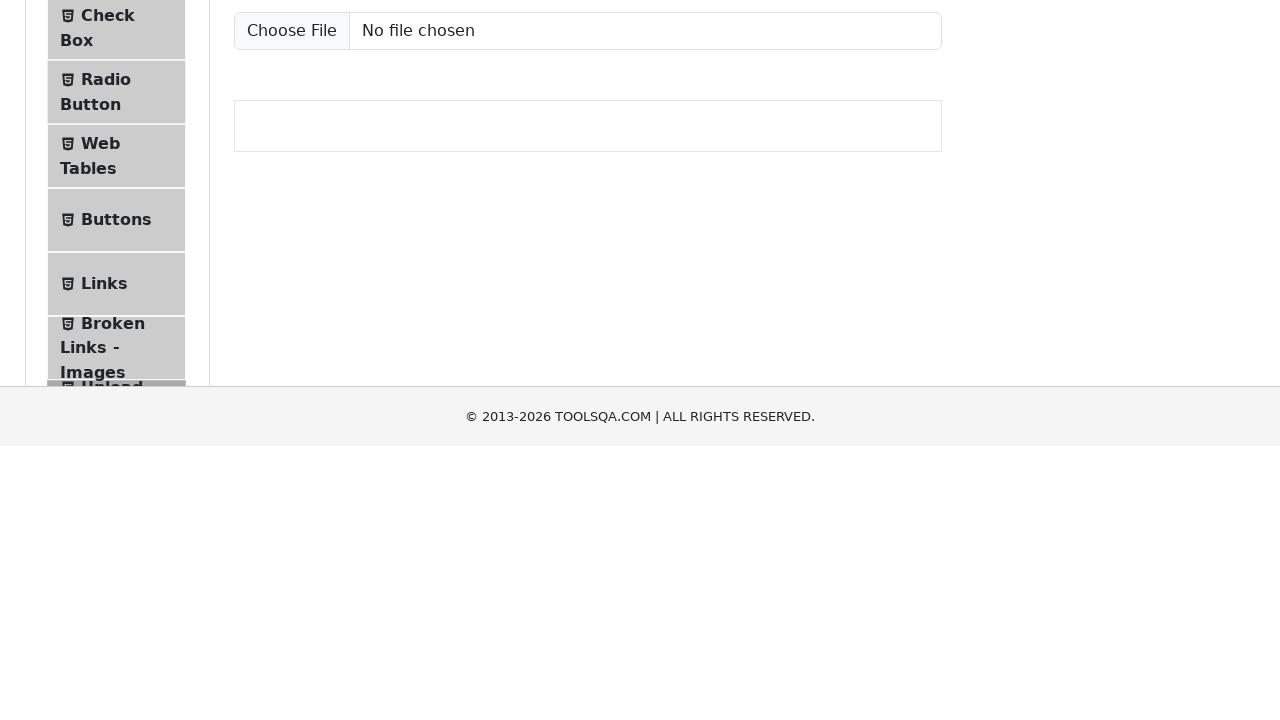

Clicked download button to download the sample file at (286, 219) on #downloadButton
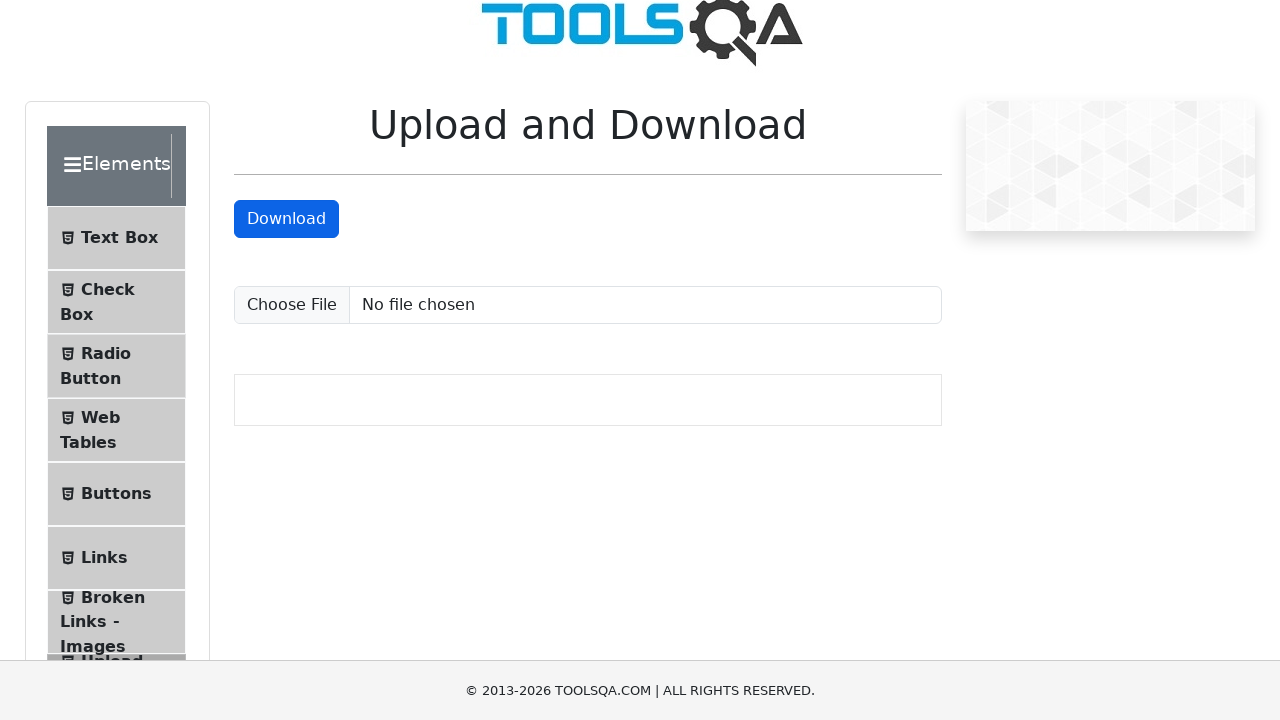

Waited 3 seconds for download to complete
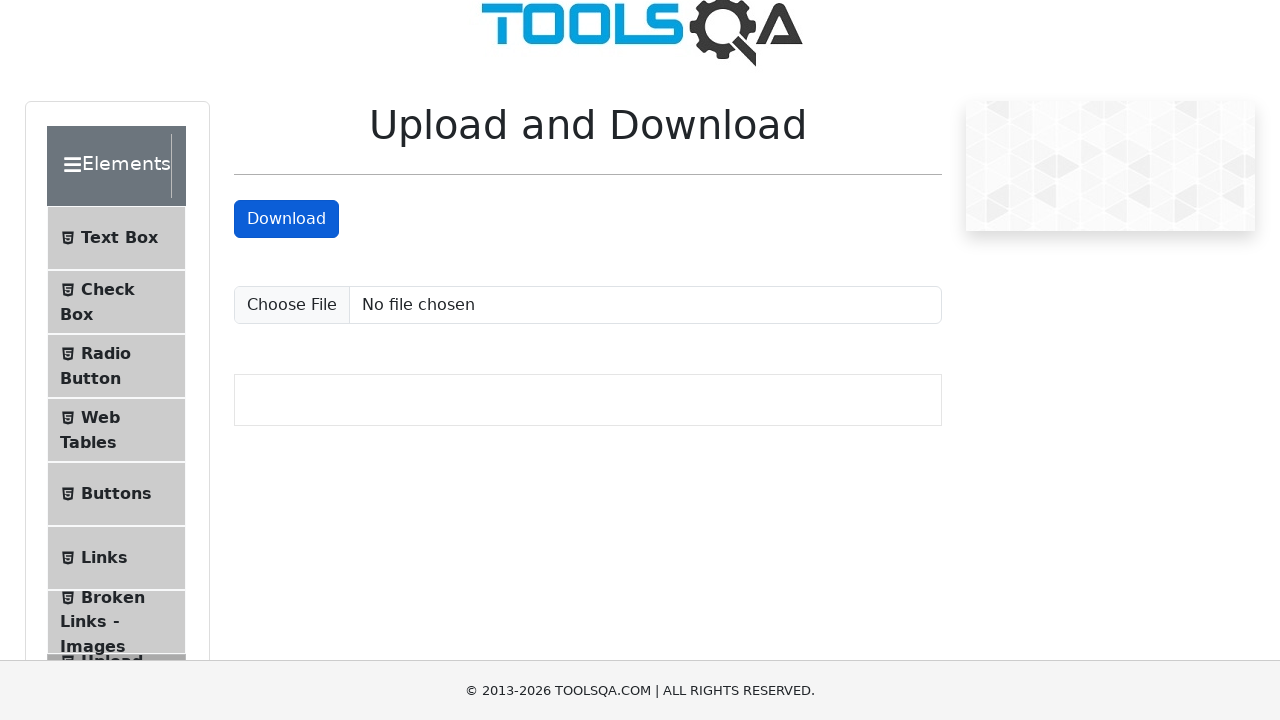

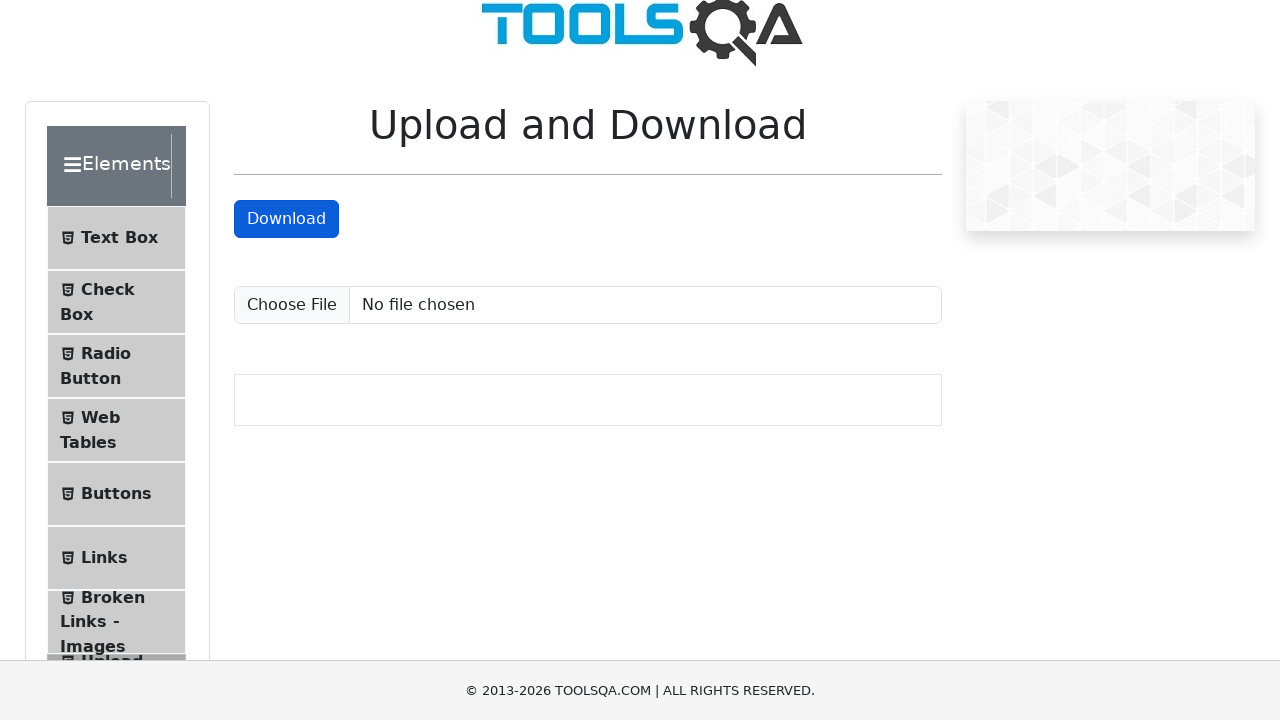